Tests that clicking Clear Completed removes completed items from the list

Starting URL: https://demo.playwright.dev/todomvc

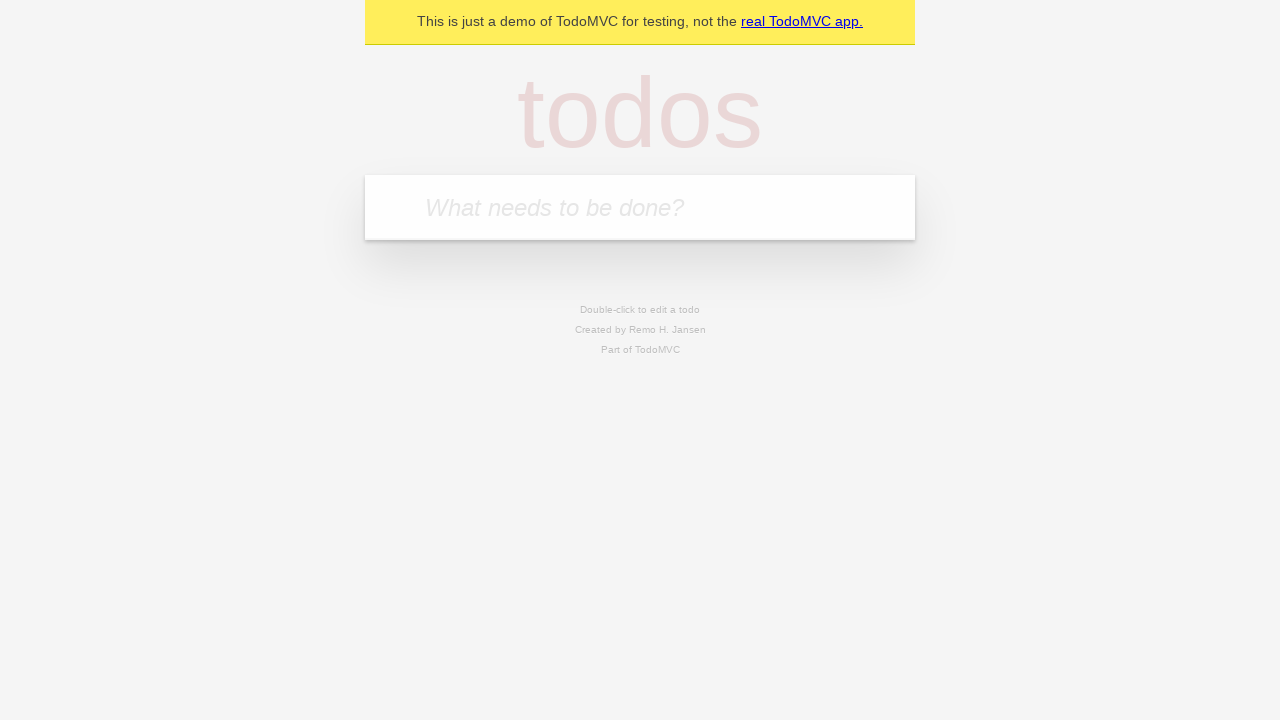

Filled todo input with 'buy some cheese' on internal:attr=[placeholder="What needs to be done?"i]
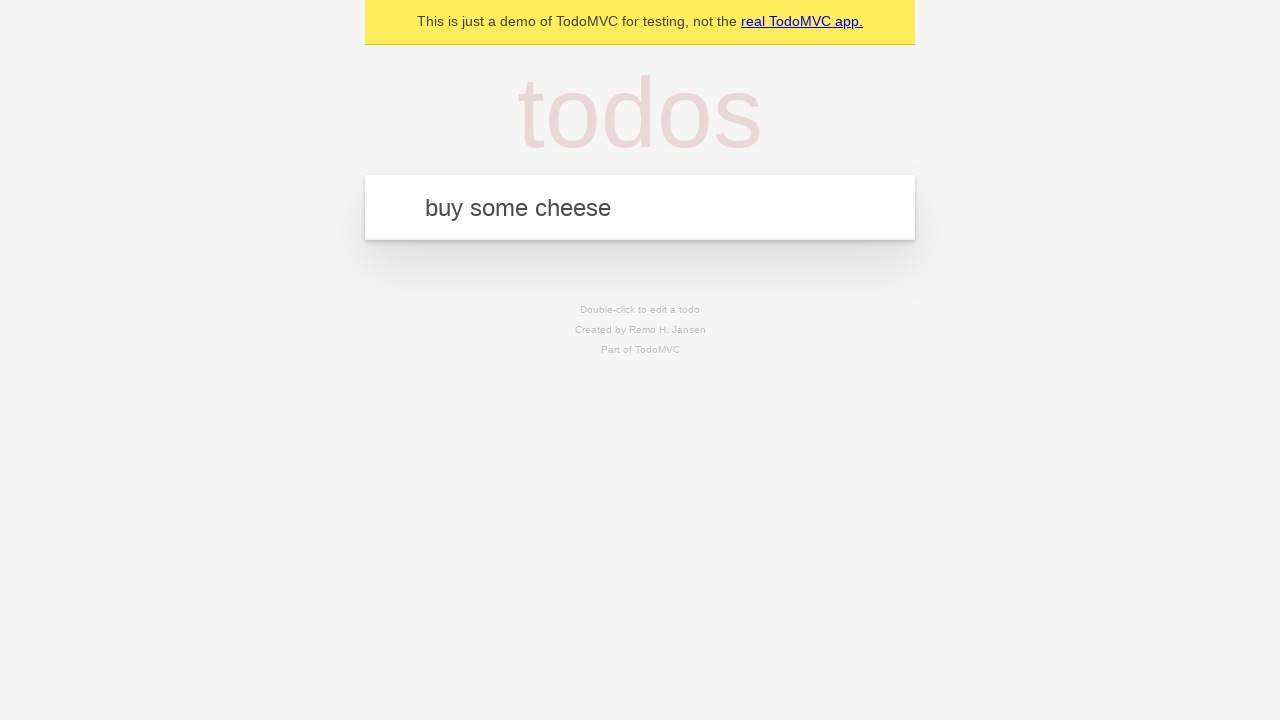

Pressed Enter to add 'buy some cheese' to todo list on internal:attr=[placeholder="What needs to be done?"i]
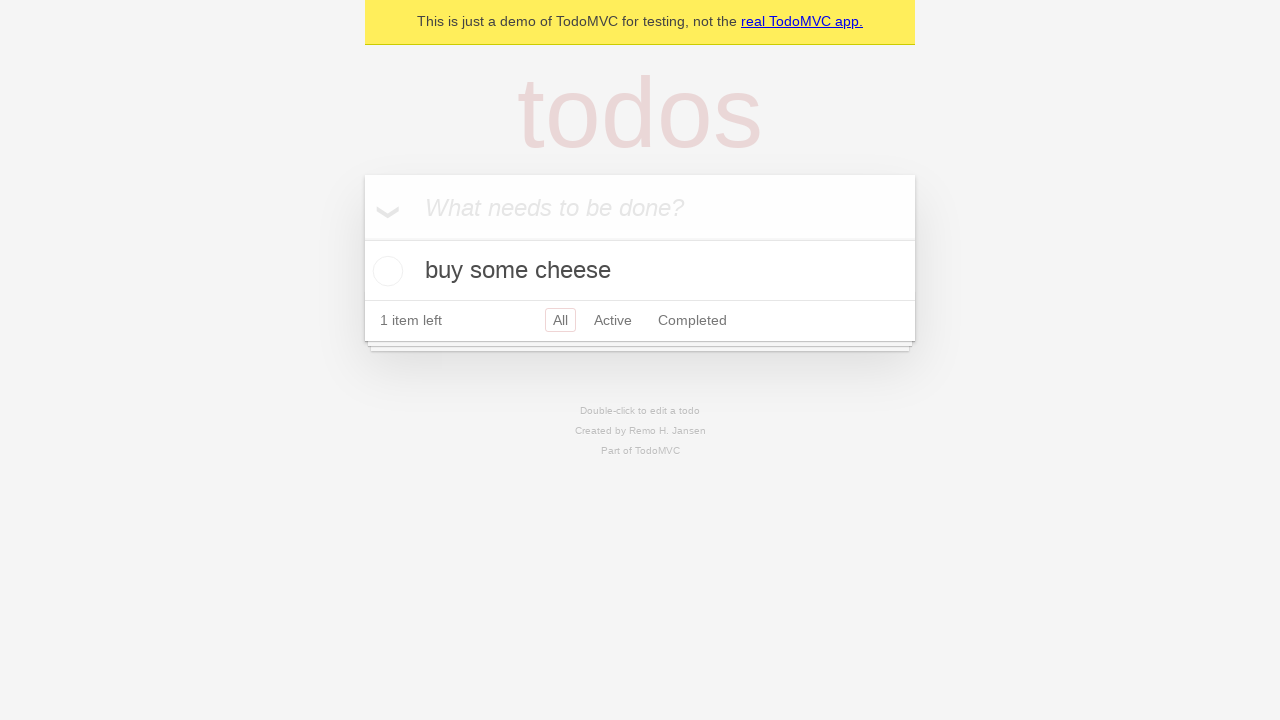

Filled todo input with 'feed the cat' on internal:attr=[placeholder="What needs to be done?"i]
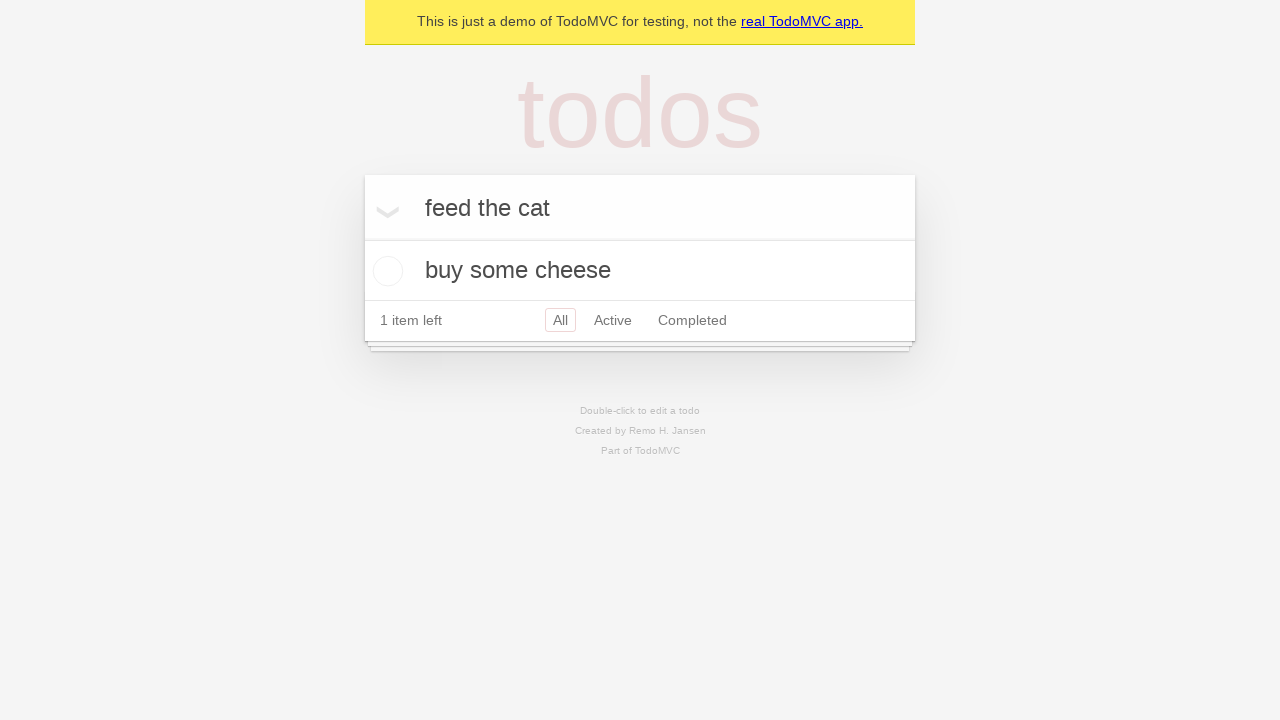

Pressed Enter to add 'feed the cat' to todo list on internal:attr=[placeholder="What needs to be done?"i]
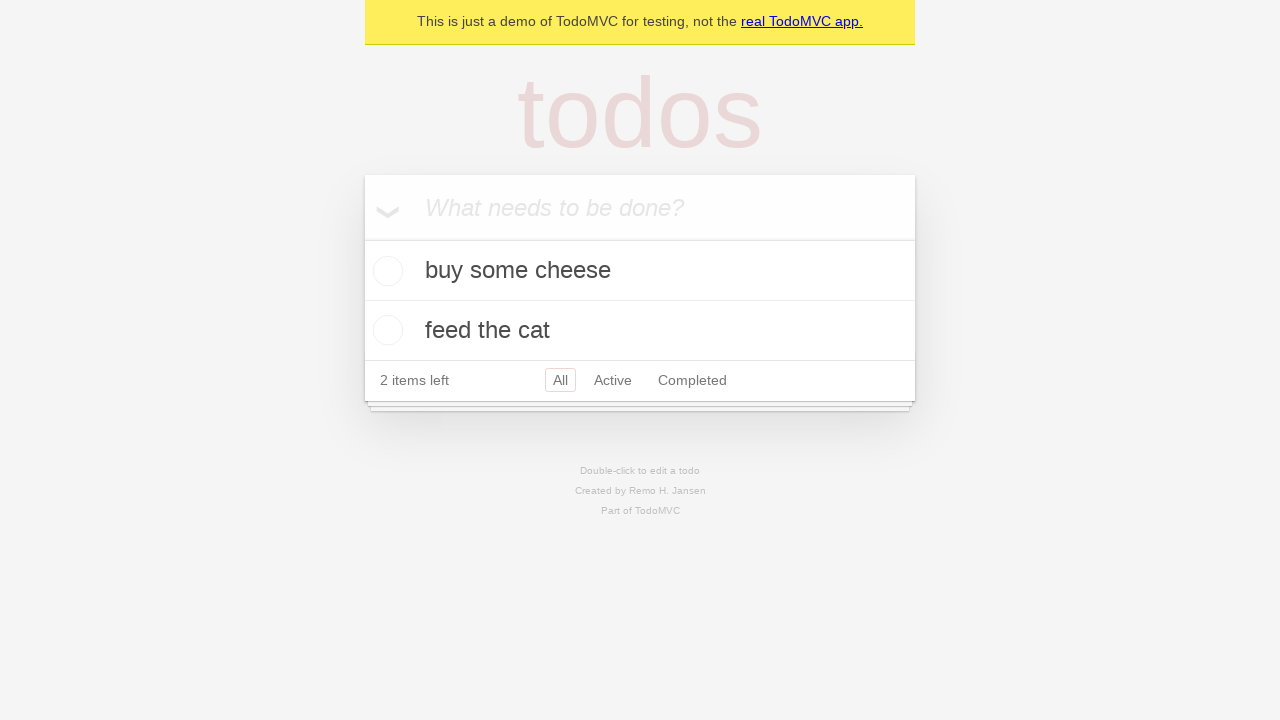

Filled todo input with 'book a doctors appointment' on internal:attr=[placeholder="What needs to be done?"i]
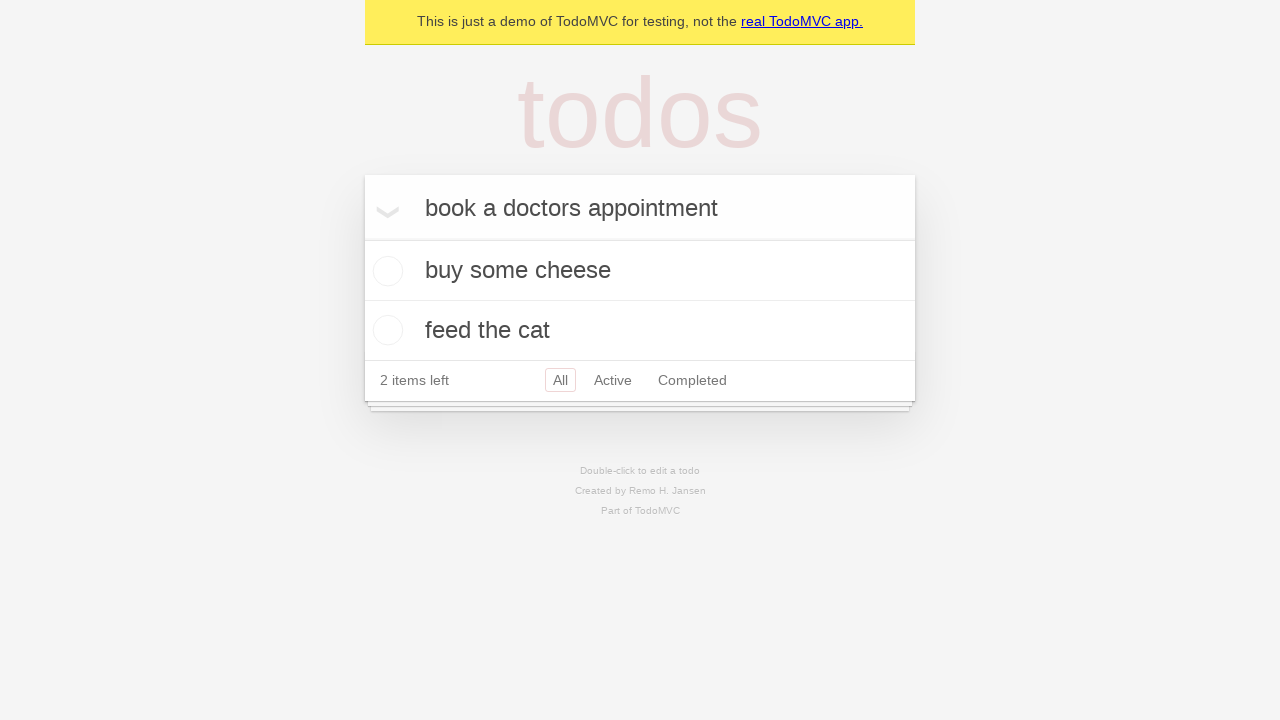

Pressed Enter to add 'book a doctors appointment' to todo list on internal:attr=[placeholder="What needs to be done?"i]
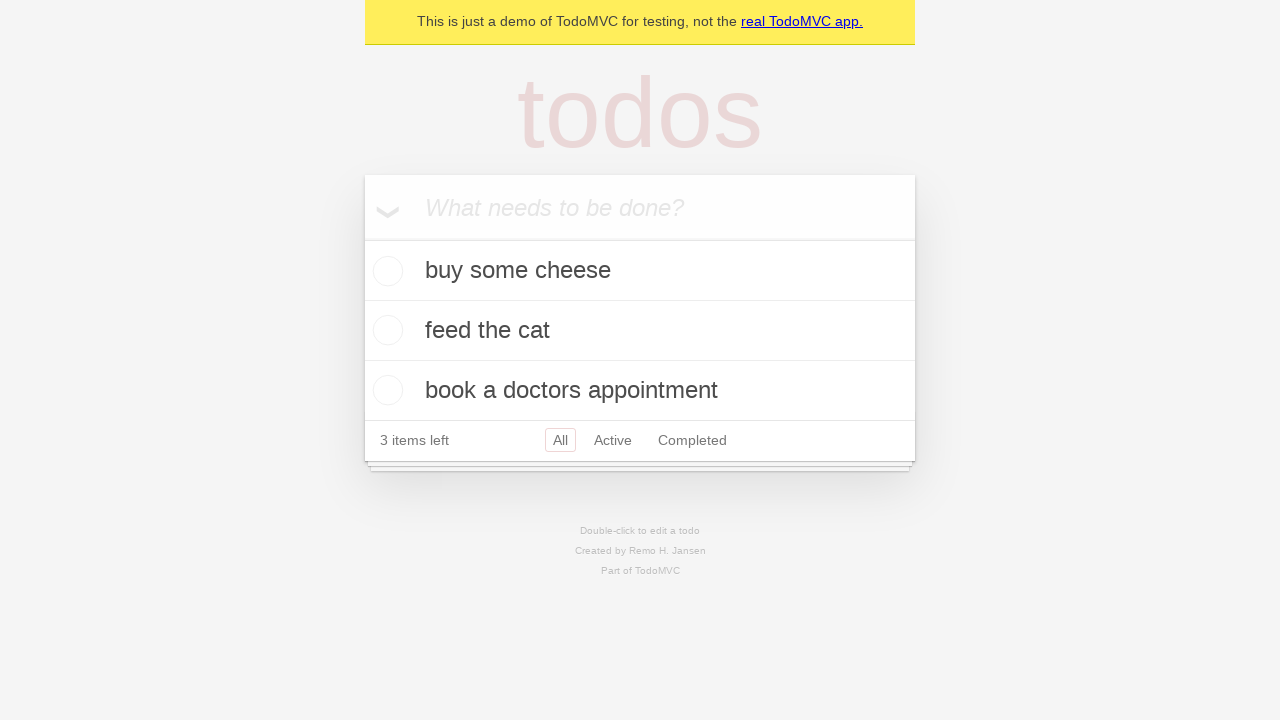

Checked the second todo item at (385, 330) on internal:testid=[data-testid="todo-item"s] >> nth=1 >> internal:role=checkbox
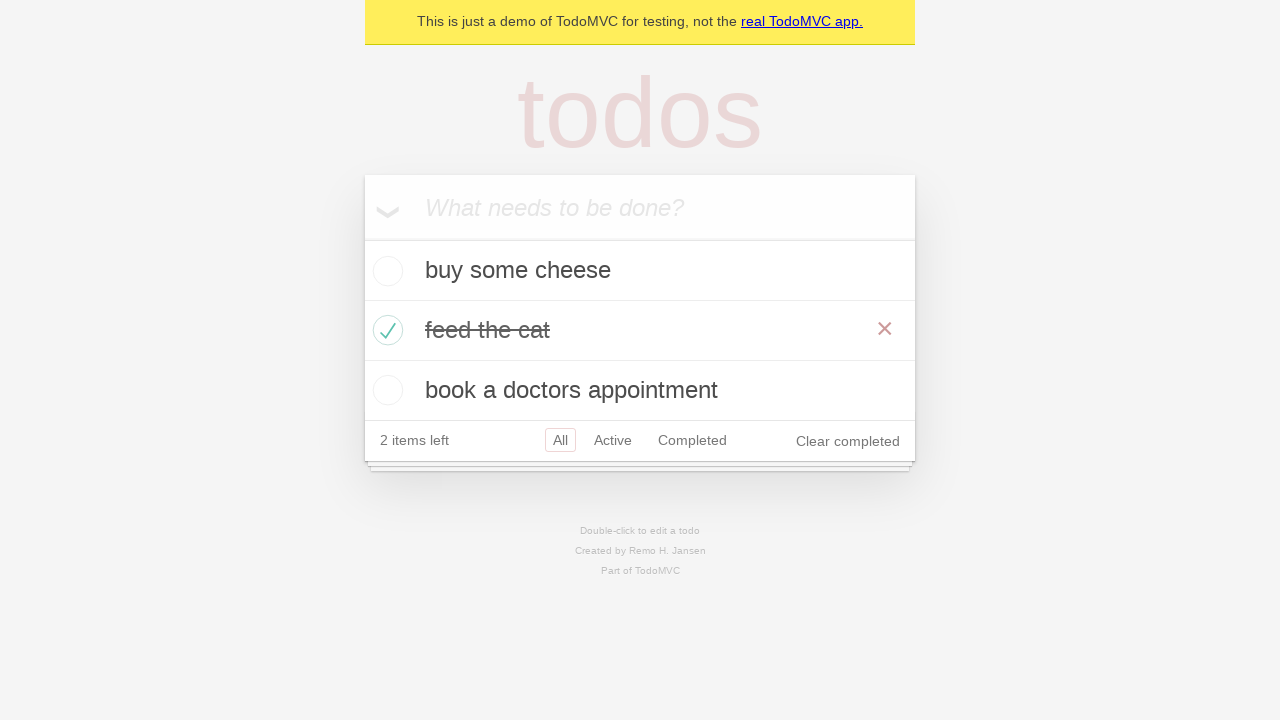

Clicked Clear completed button to remove completed items at (848, 441) on internal:role=button[name="Clear completed"i]
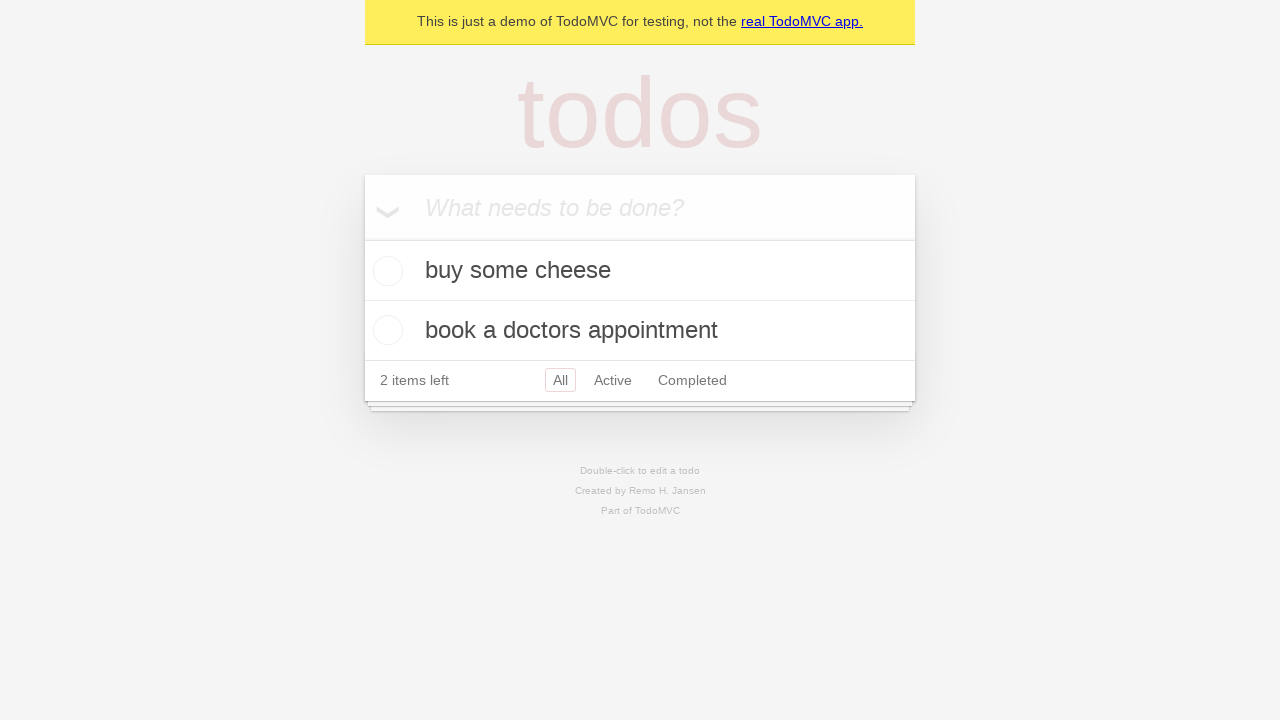

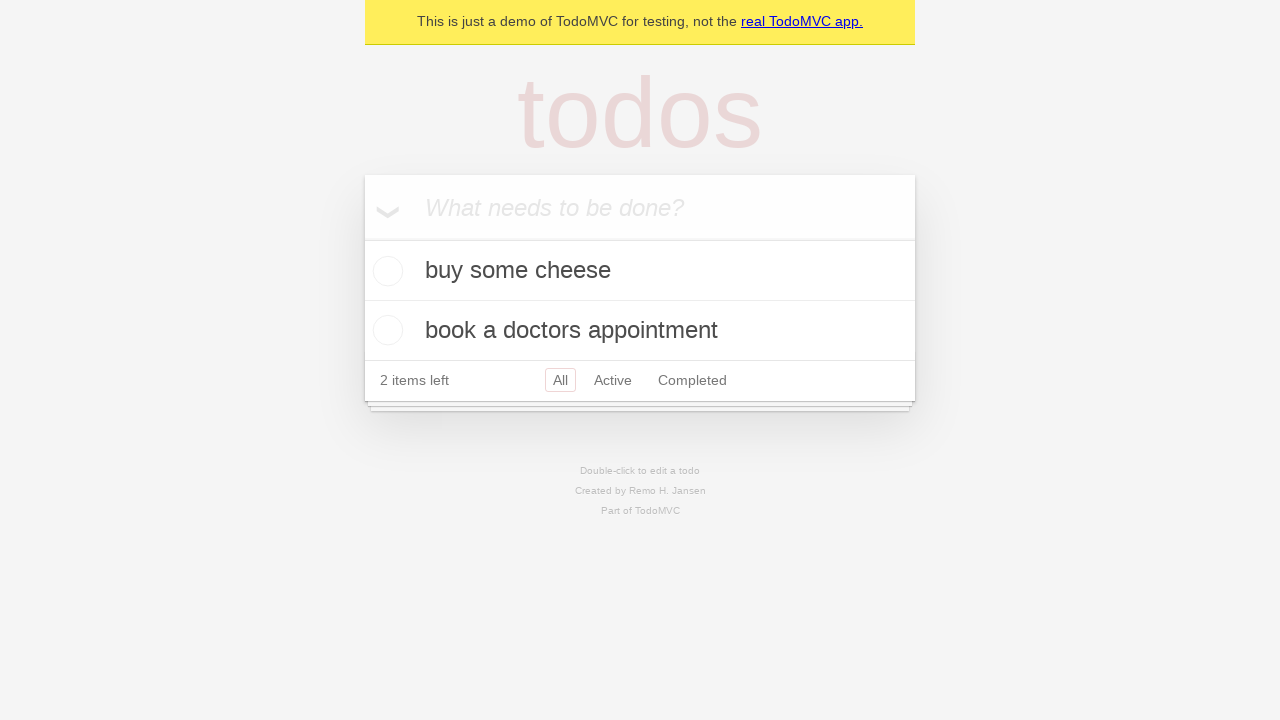